Tests a sample todo application by selecting existing items, adding a new todo item via text input and submit button, and verifying the item was added to the list.

Starting URL: https://lambdatest.github.io/sample-todo-app/

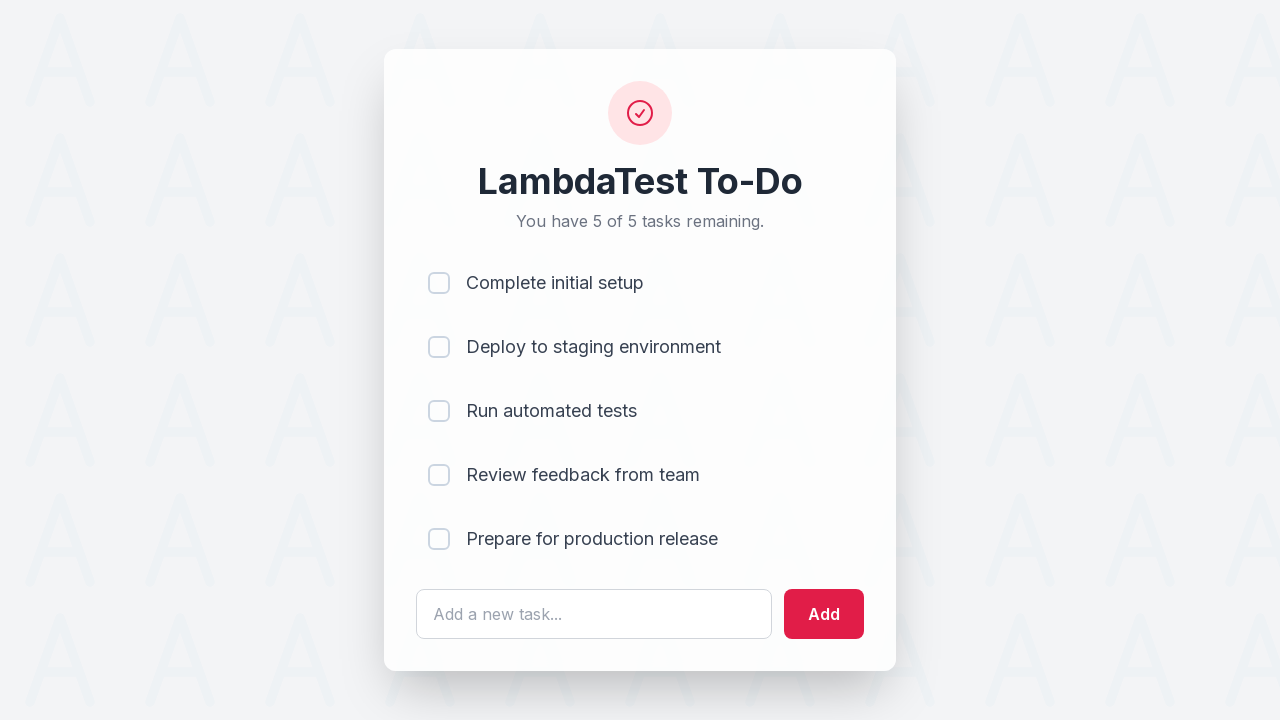

Clicked first checkbox to select existing todo item at (439, 283) on input[name='li1']
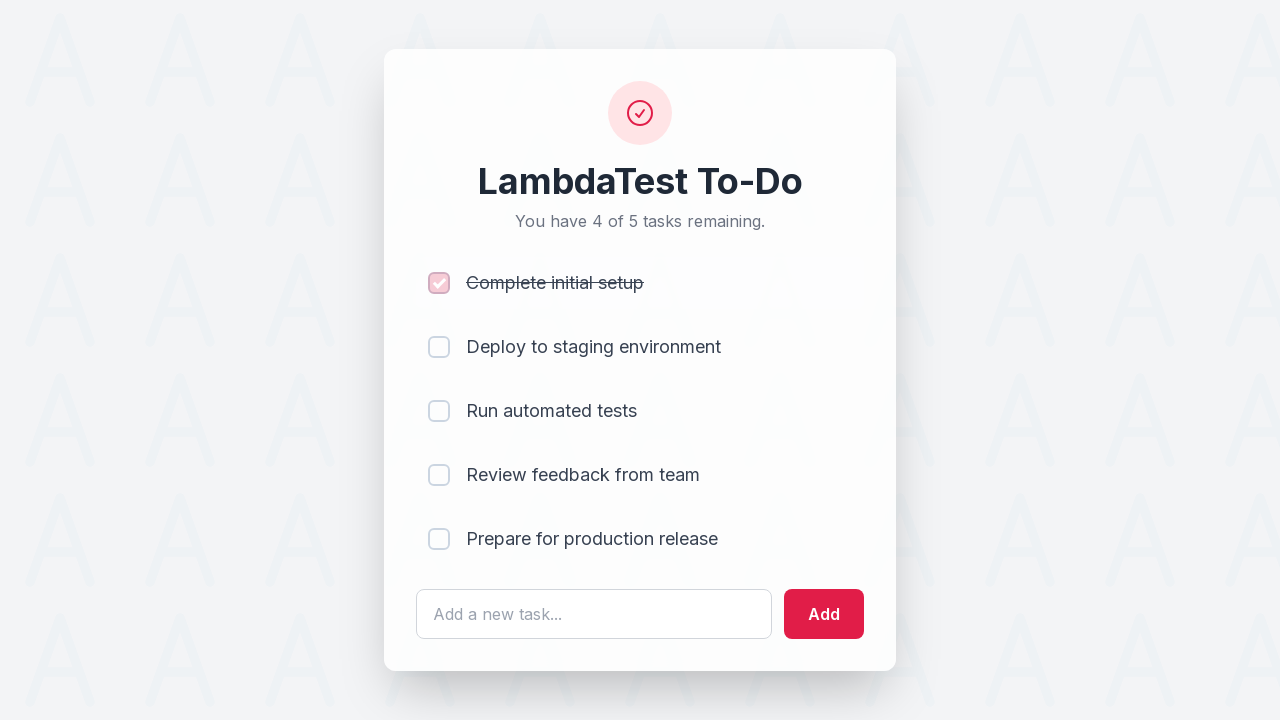

Clicked second checkbox to select existing todo item at (439, 347) on input[name='li2']
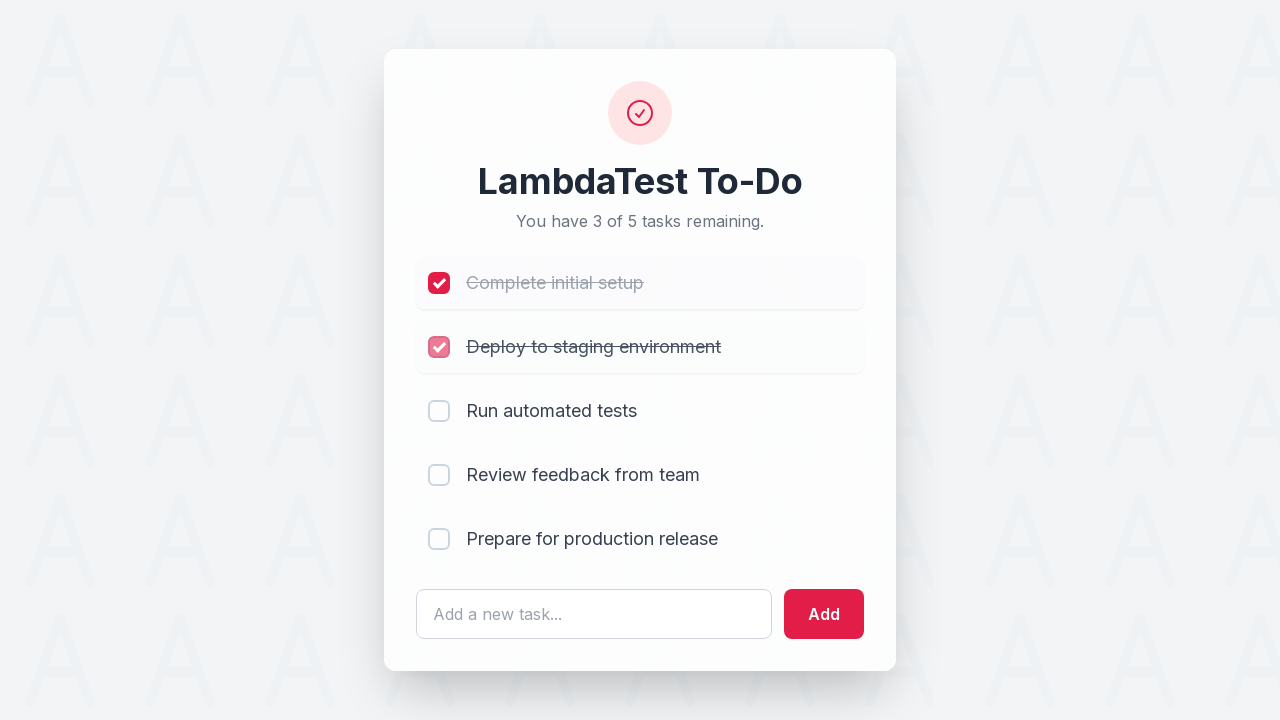

Entered 'MI' in the todo text input field on #sampletodotext
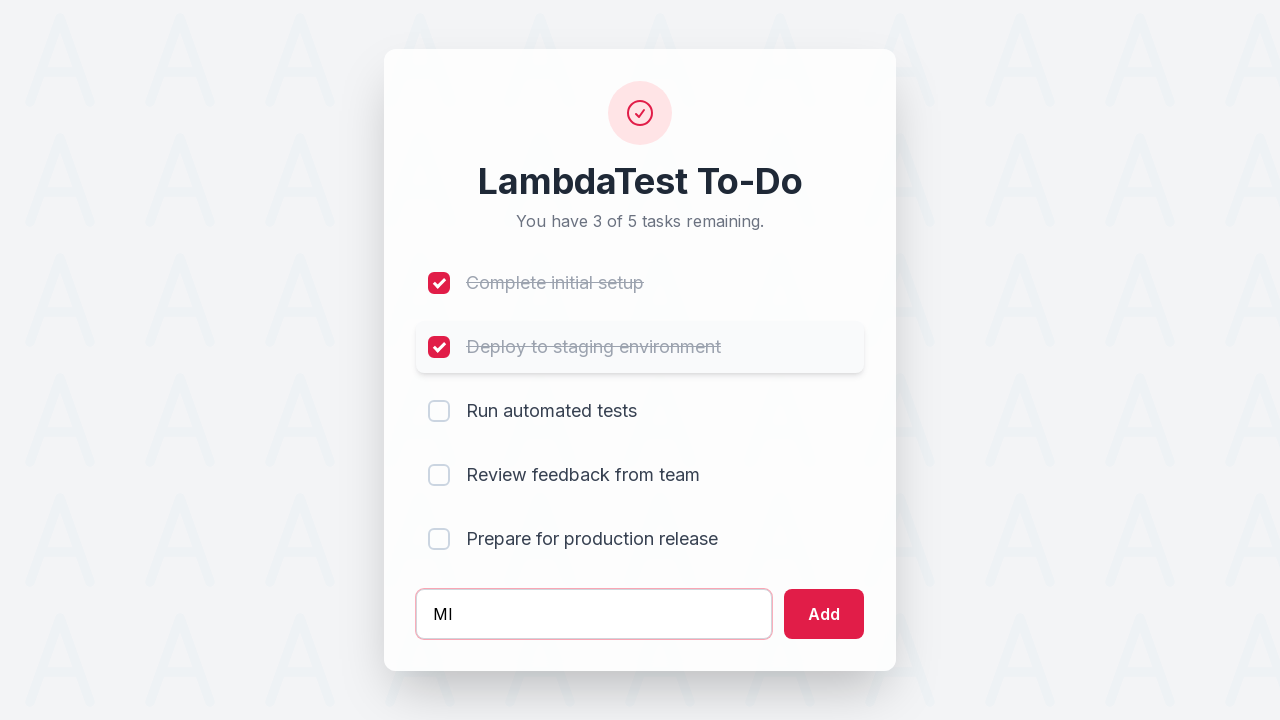

Clicked Add button to submit new todo item at (824, 614) on #addbutton
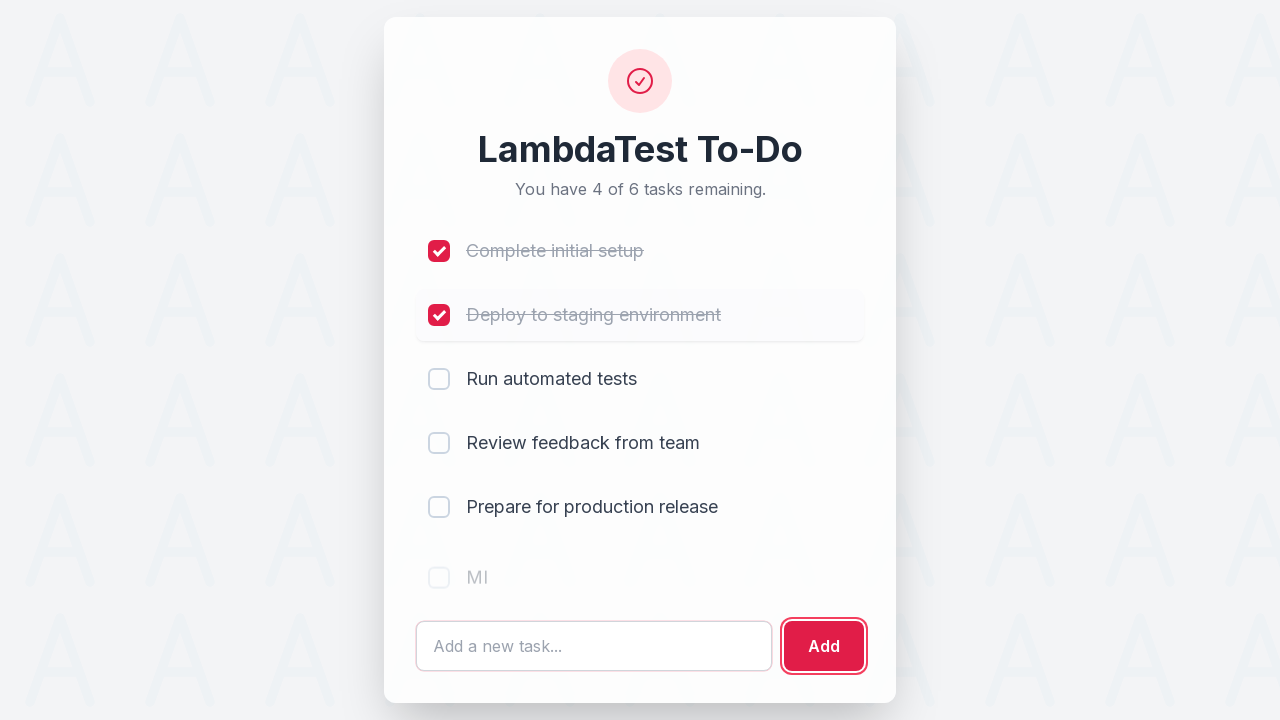

Verified new todo item 'MI' was added to the list
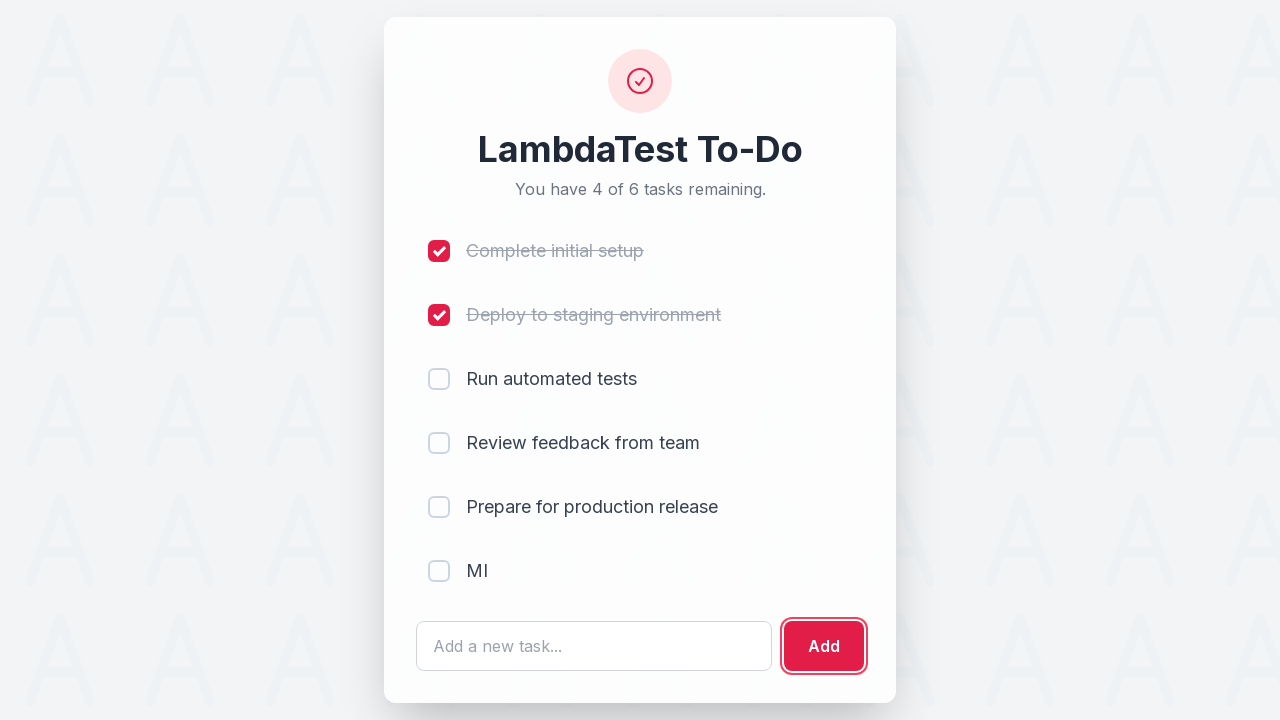

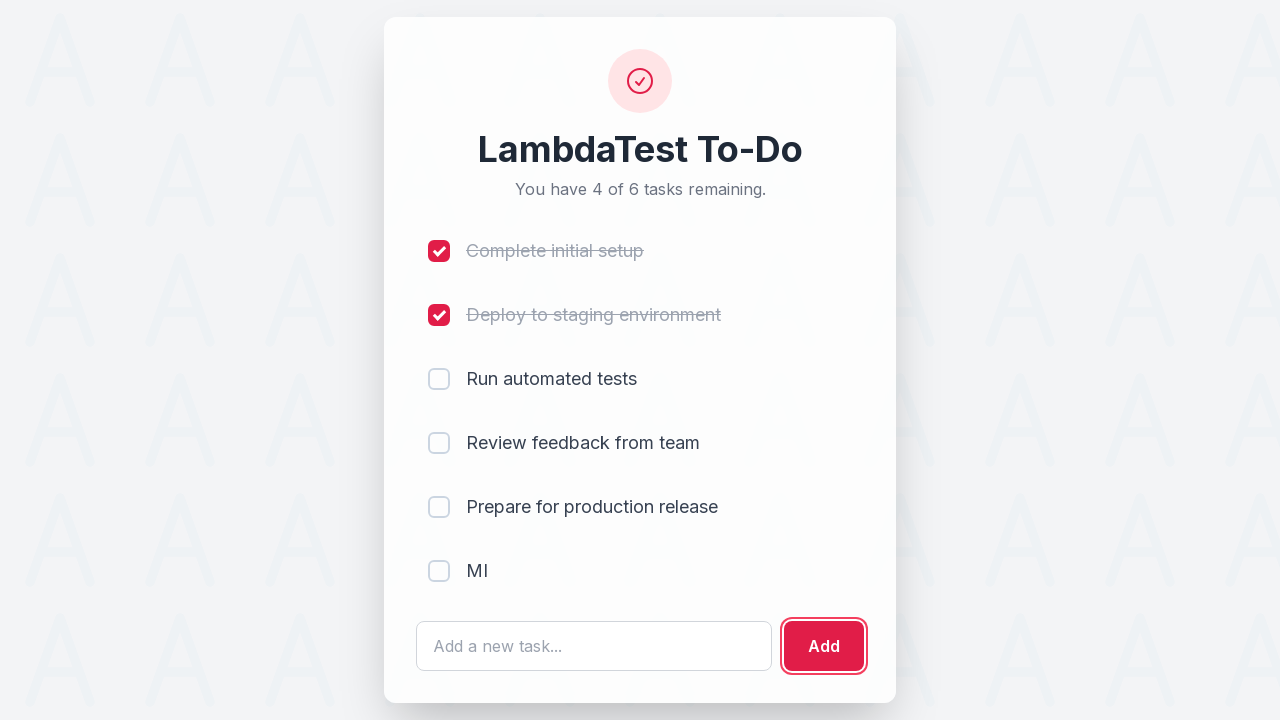